Tests clicking on links that open in new tabs (target="_blank") and then closing those tabs while keeping the original page

Starting URL: https://www.toolsqa.com/selenium-webdriver/window-handle-in-selenium/

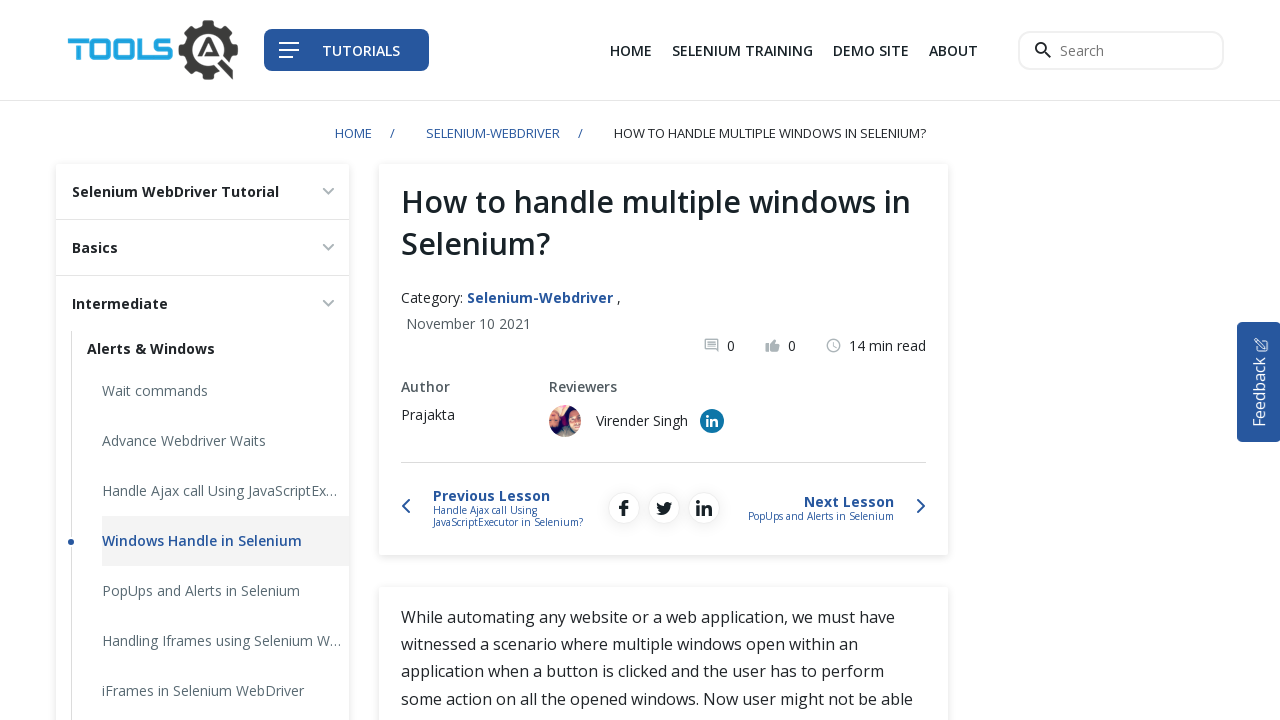

Waited for page to load (domcontentloaded)
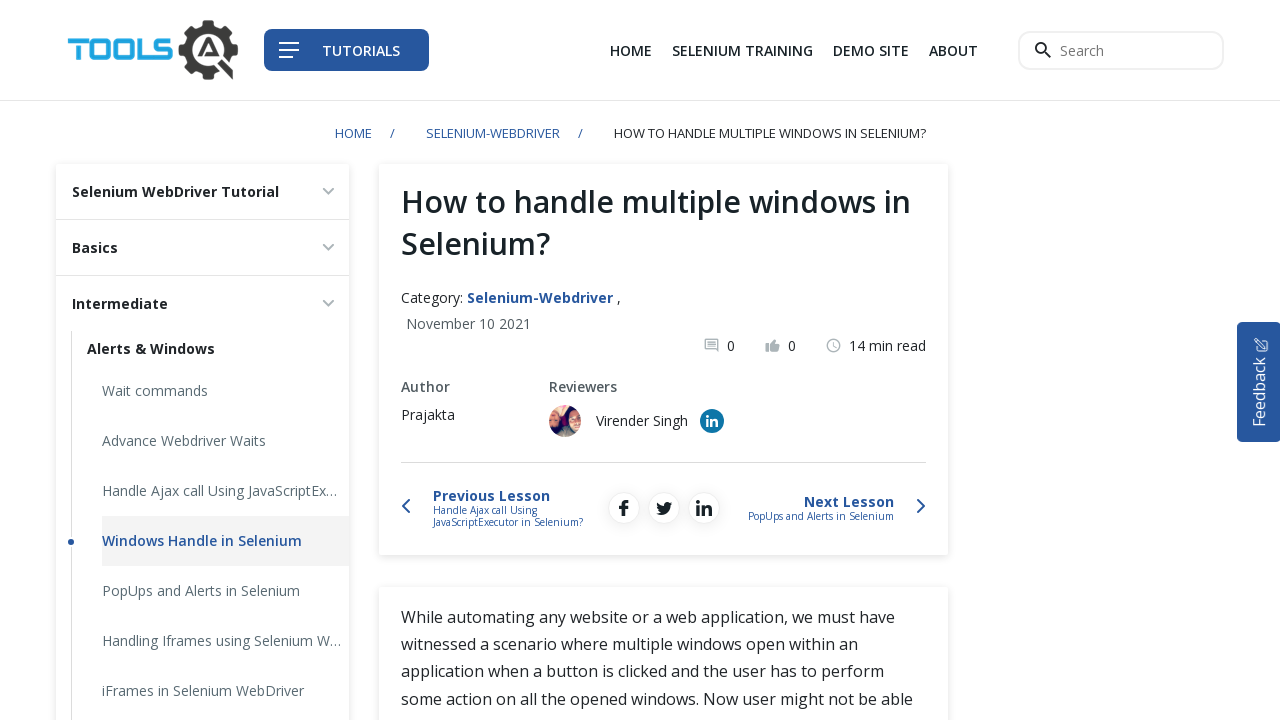

Located all links with target='_blank'
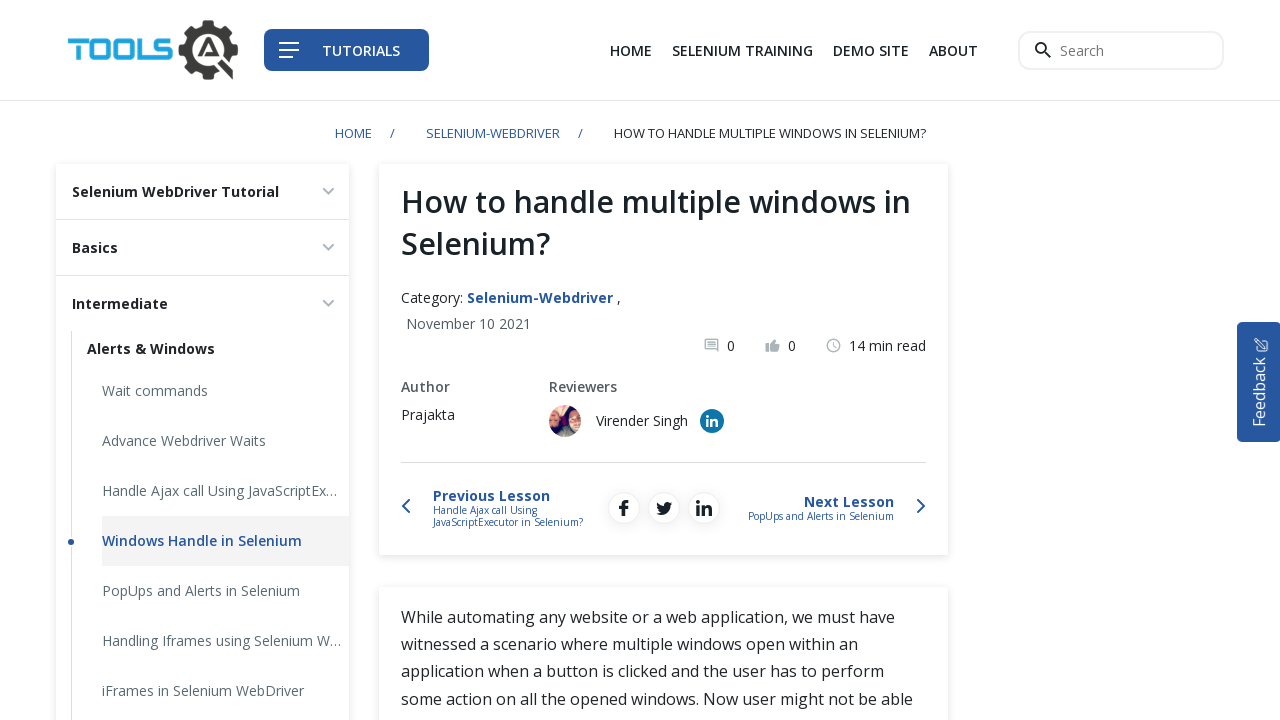

Clicked first link with target='_blank' to open in new tab at (871, 50) on a[target='_blank'] >> nth=0
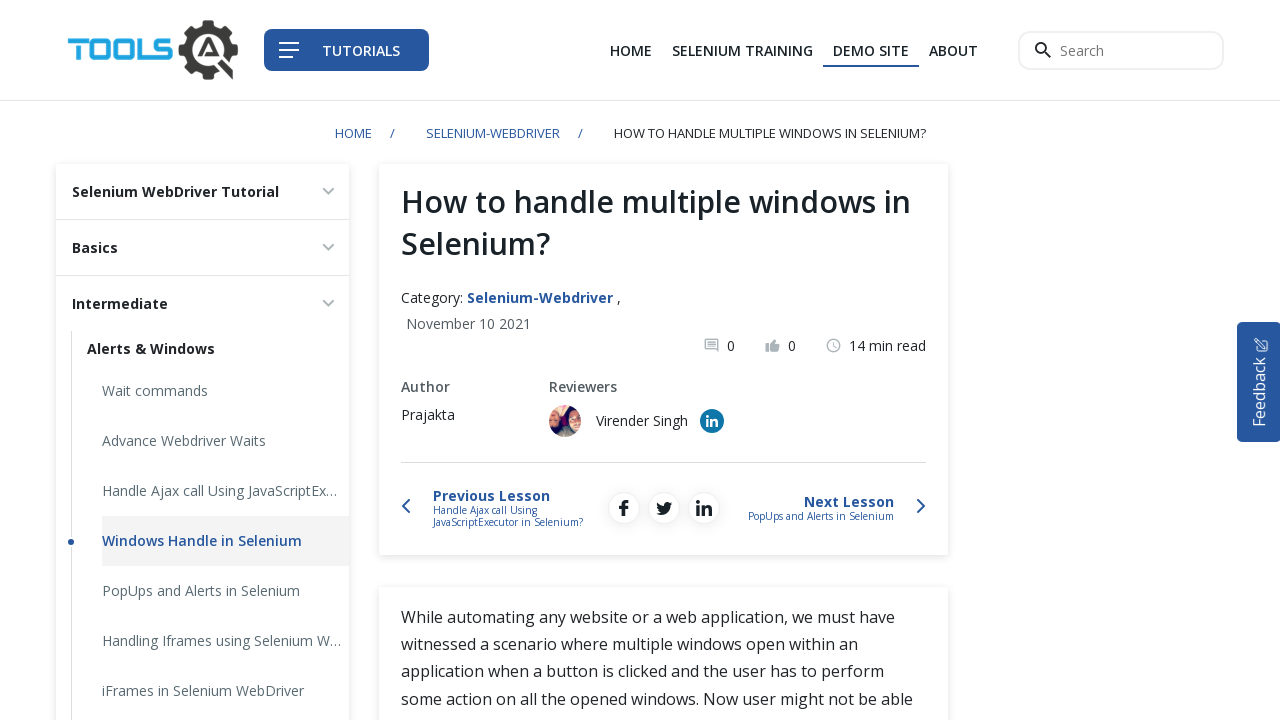

Clicked second link with target='_blank' to open in new tab at (712, 421) on a[target='_blank'] >> nth=1
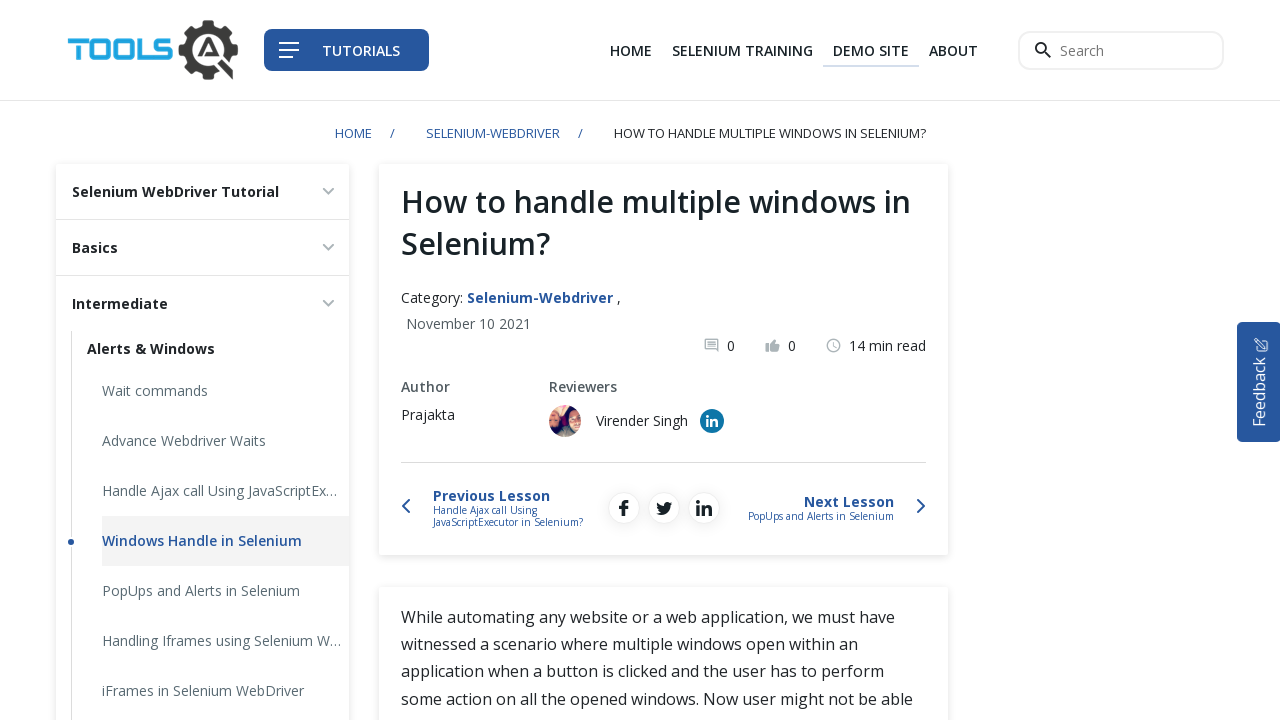

Closed first new tab
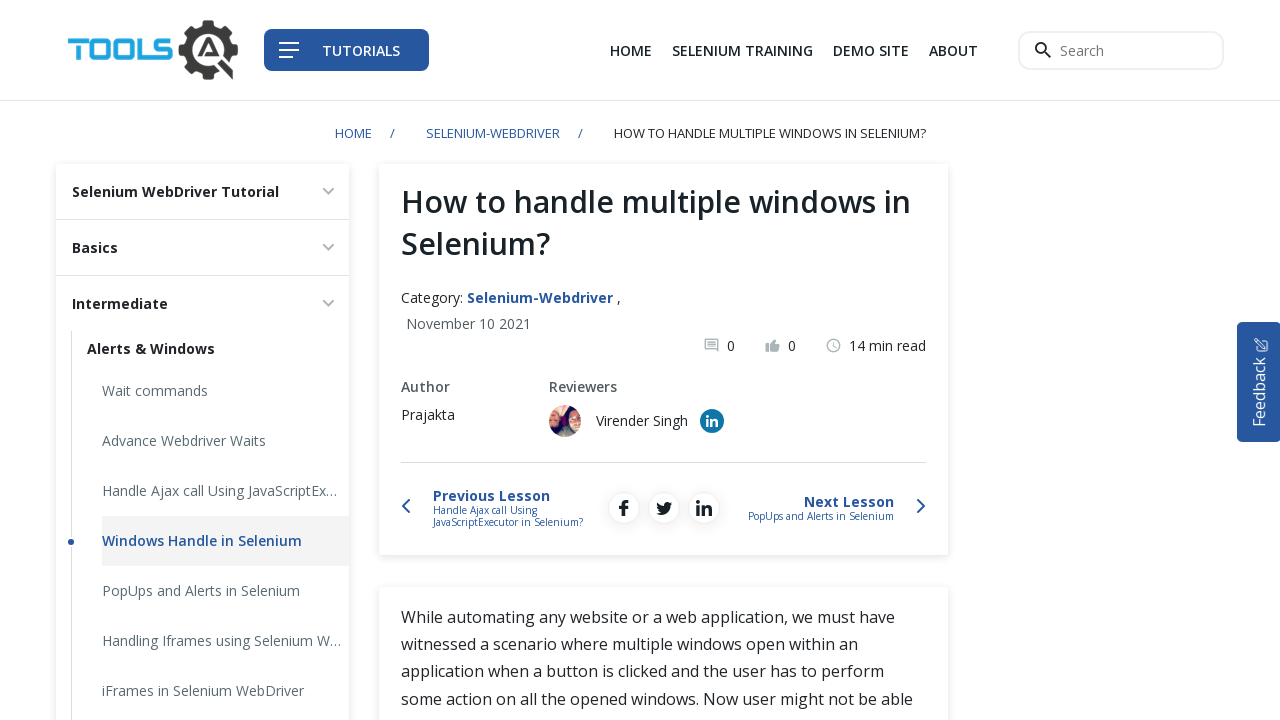

Closed second new tab
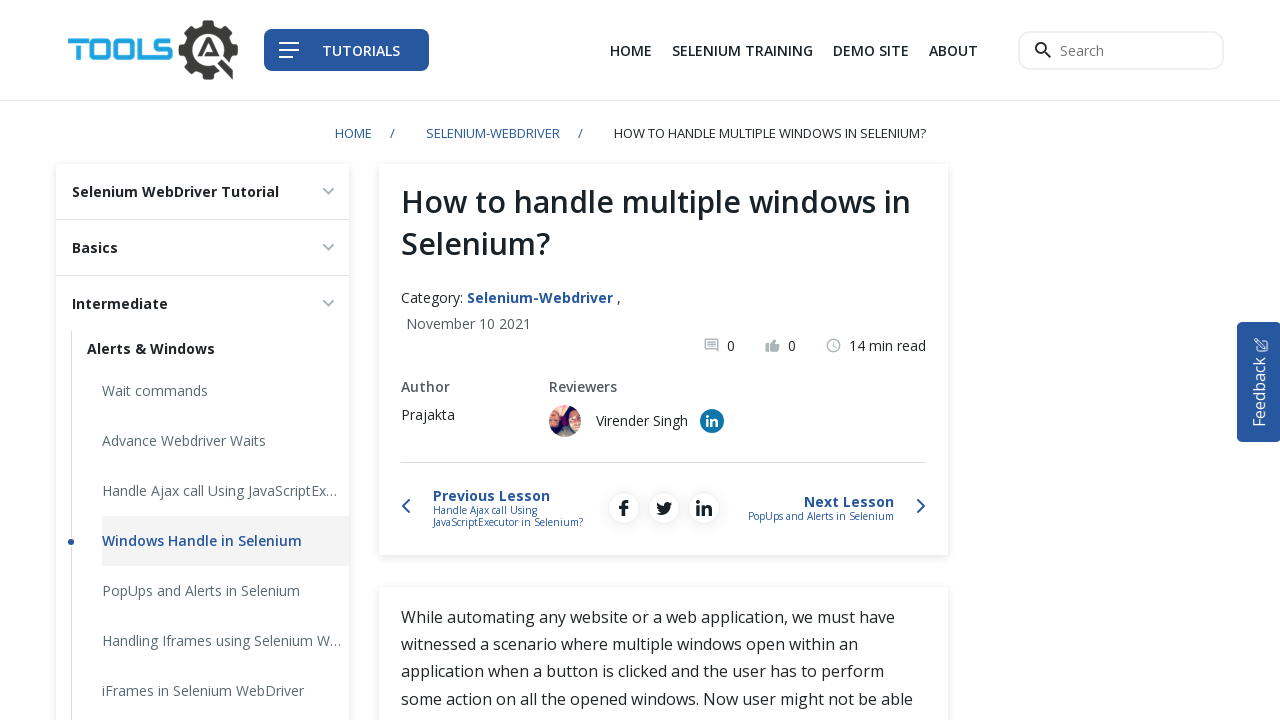

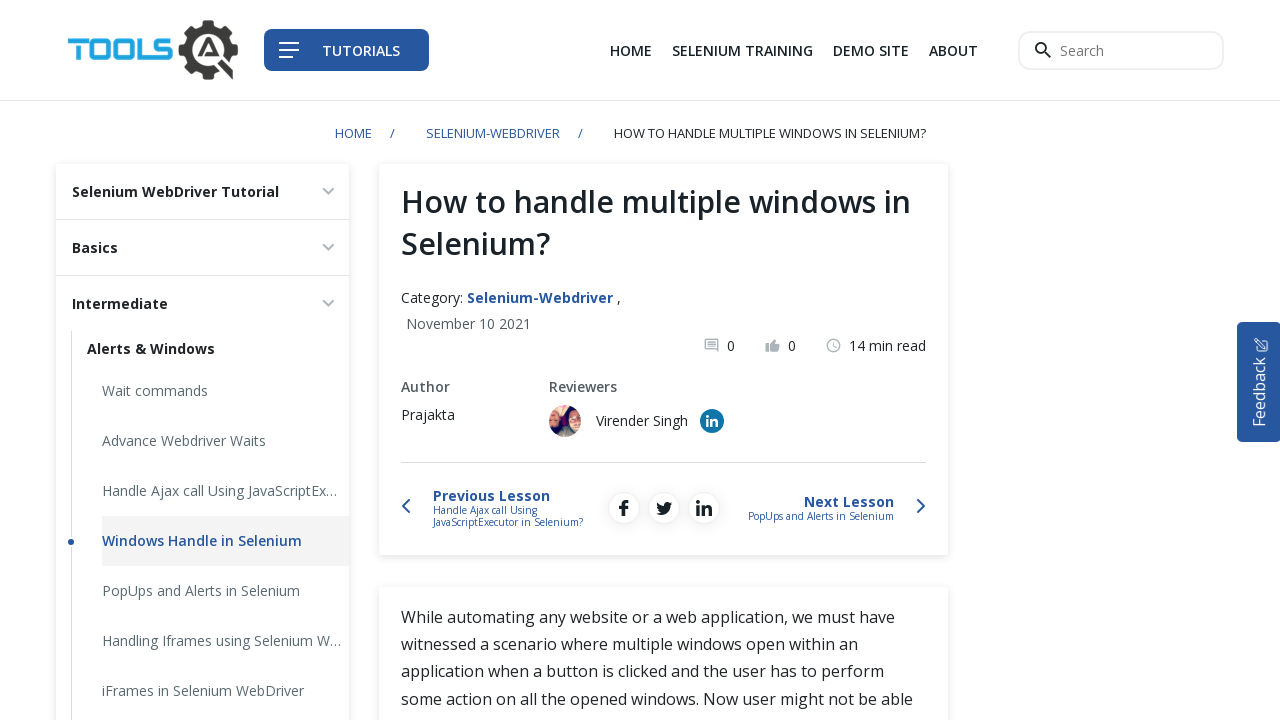